Tests dynamic loading behavior by clicking a button to start loading, verifying the loading indicator appears, waiting for it to disappear, and confirming the final content is displayed.

Starting URL: http://the-internet.herokuapp.com/dynamic_loading/1

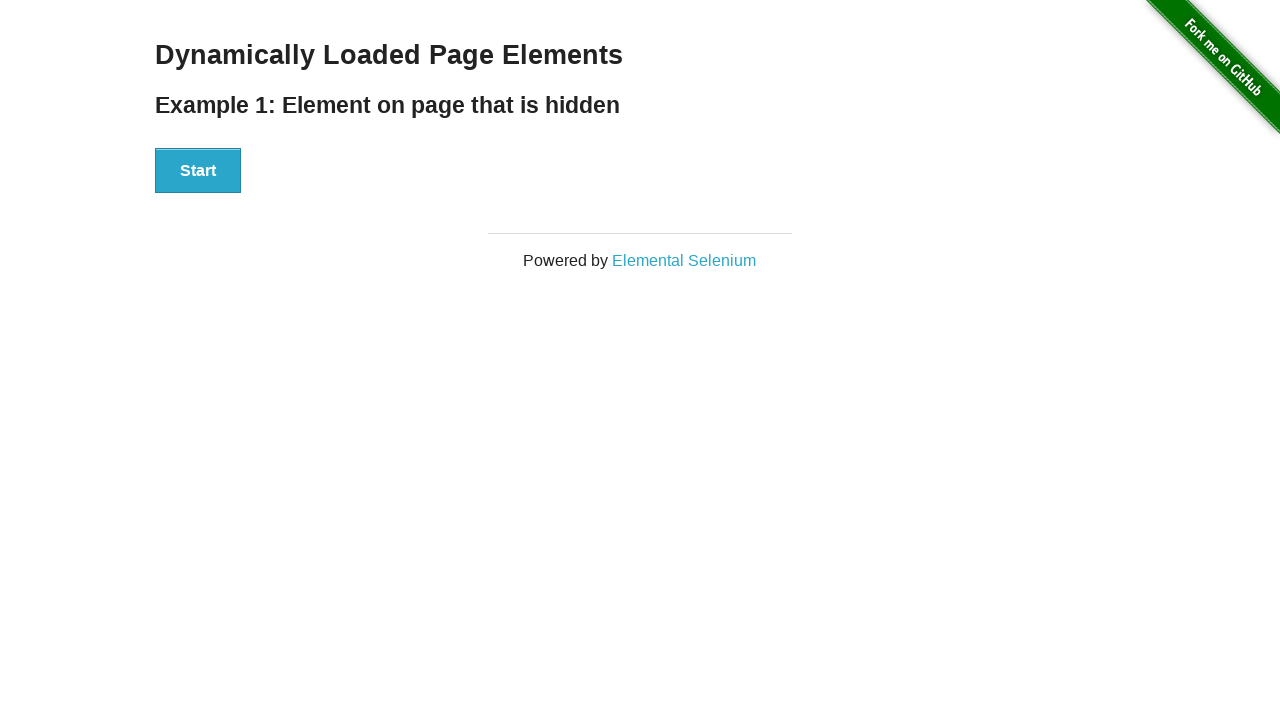

Clicked the start button to initiate dynamic loading at (198, 171) on button
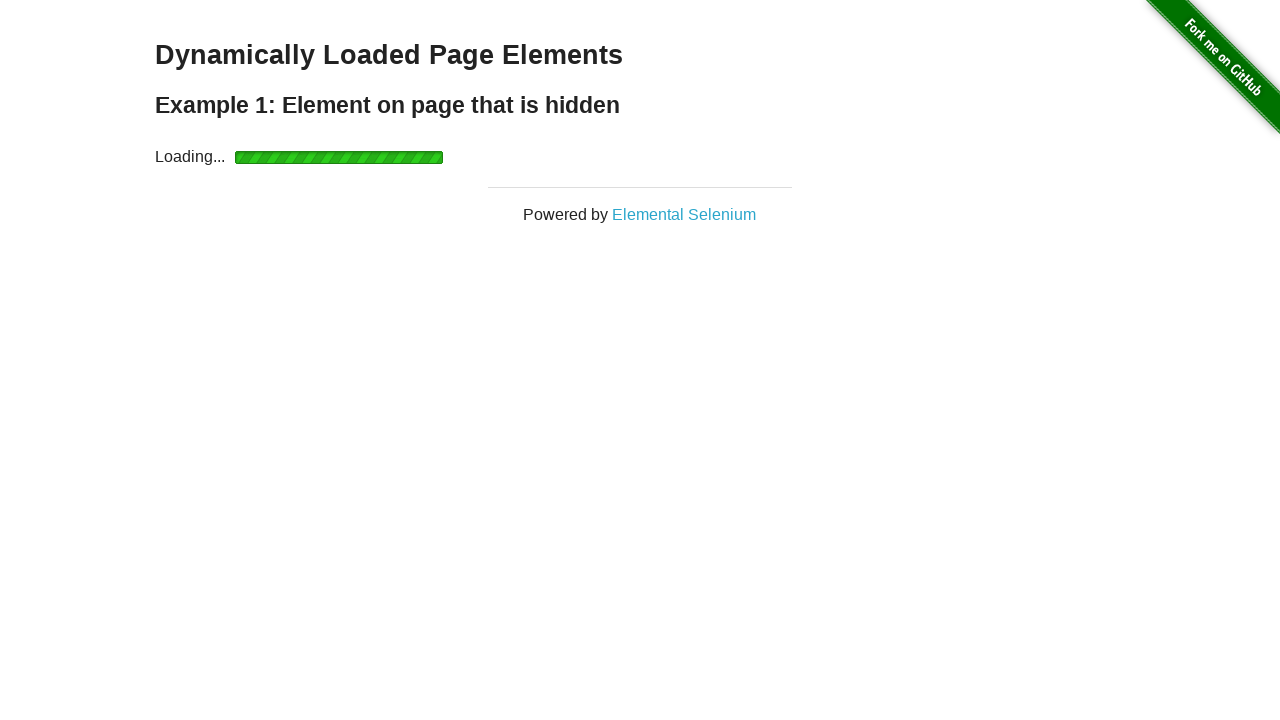

Loading indicator appeared
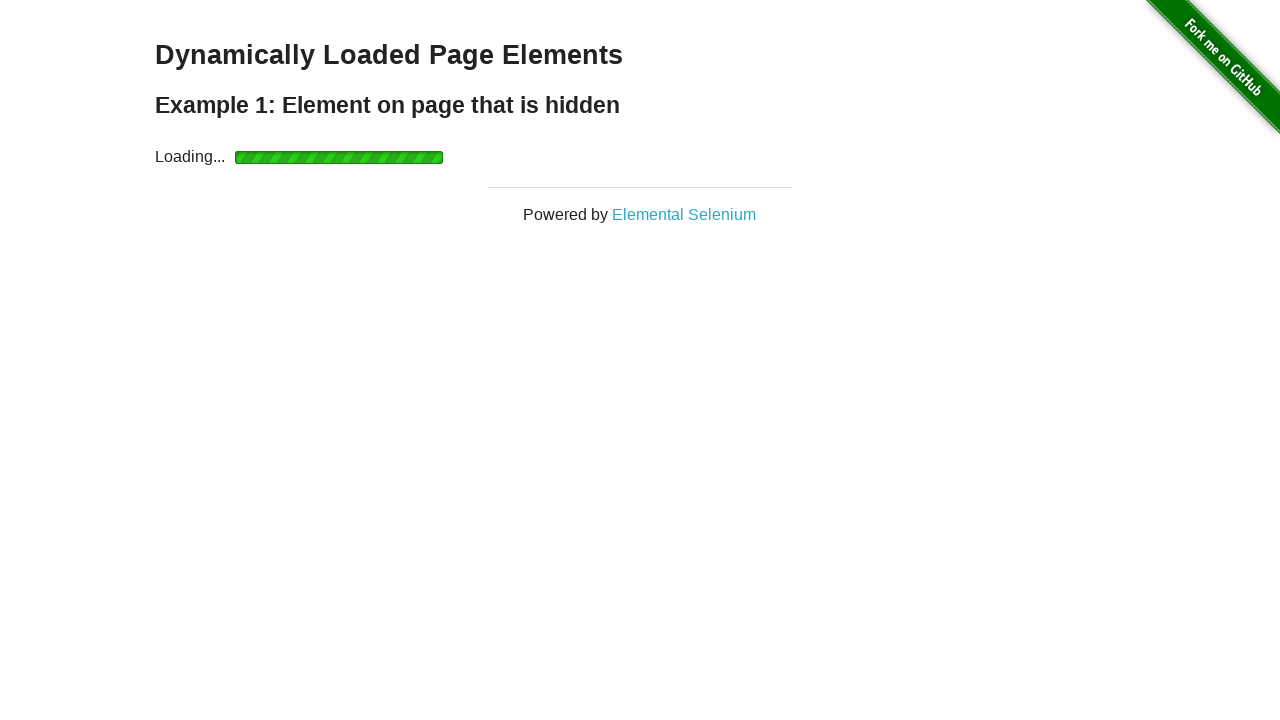

Loading indicator disappeared after content loaded
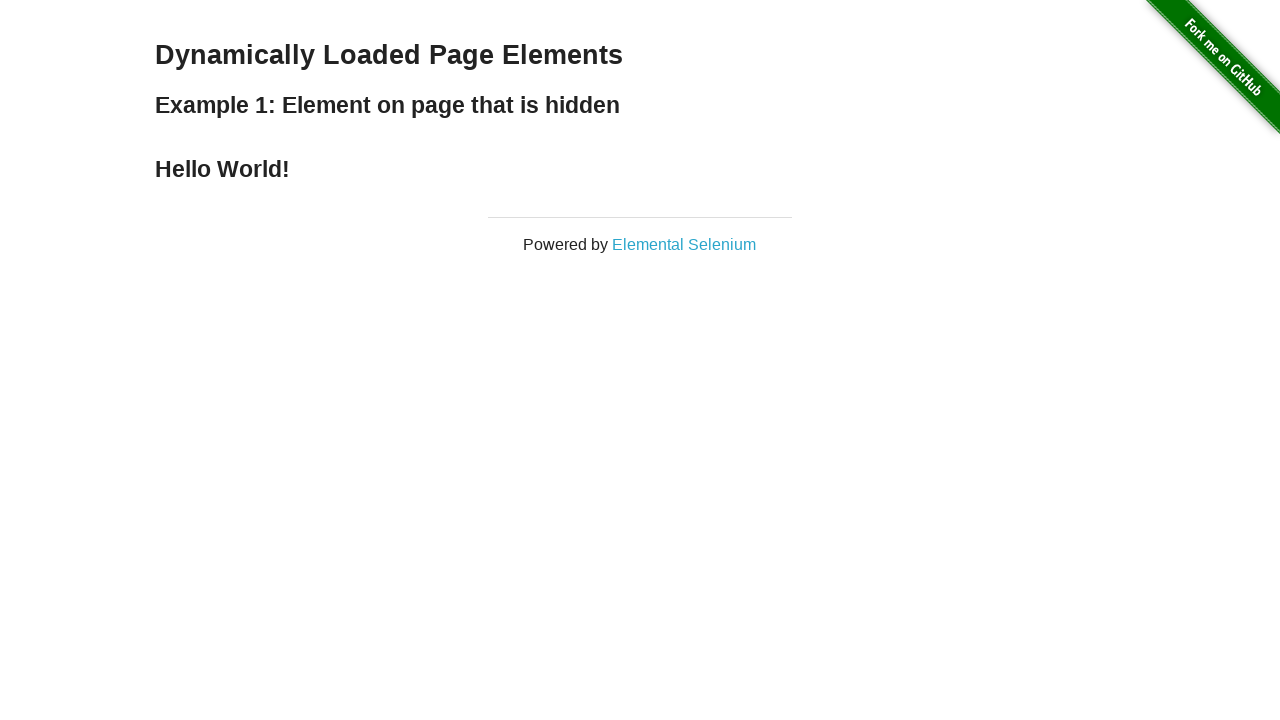

Finish message became visible
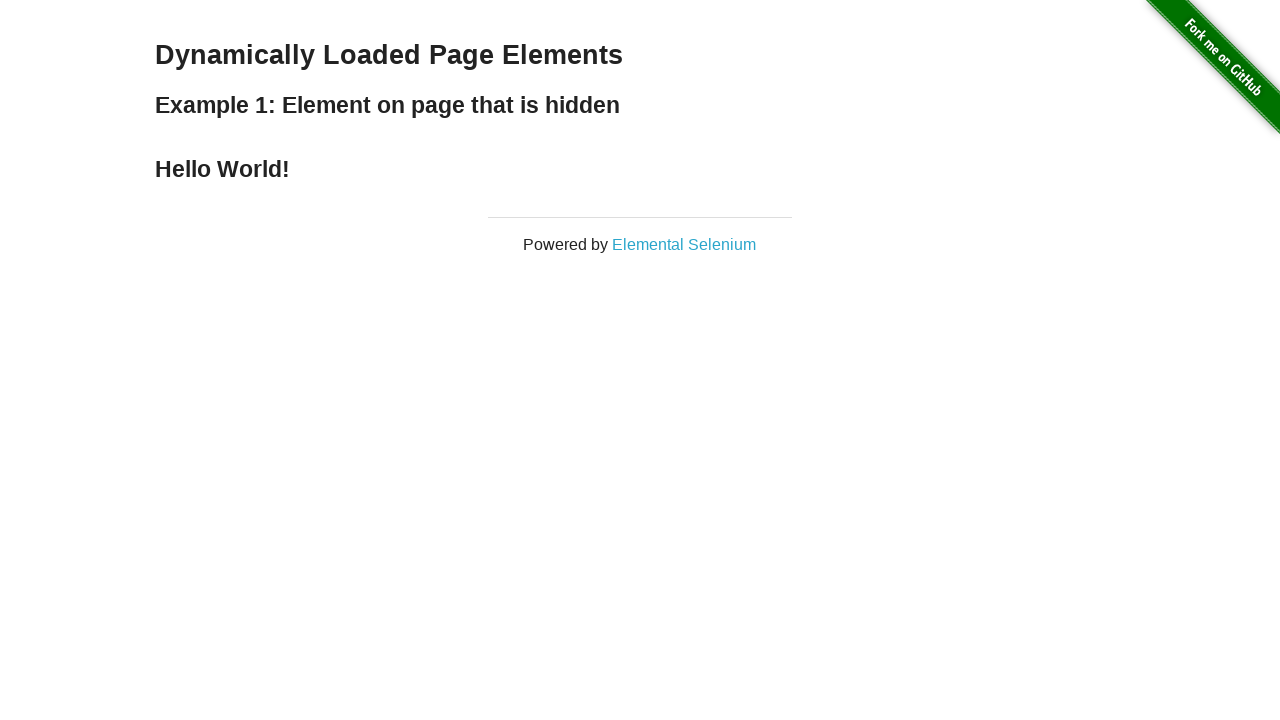

Verified that finish message is visible
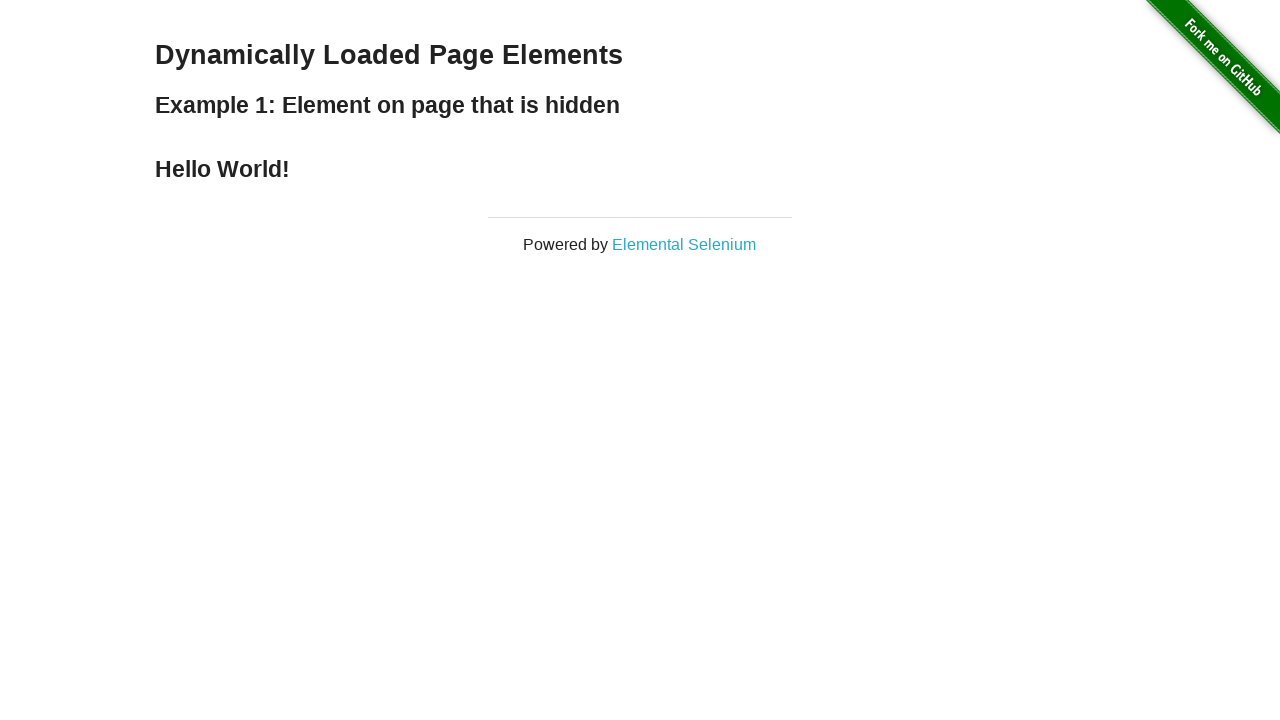

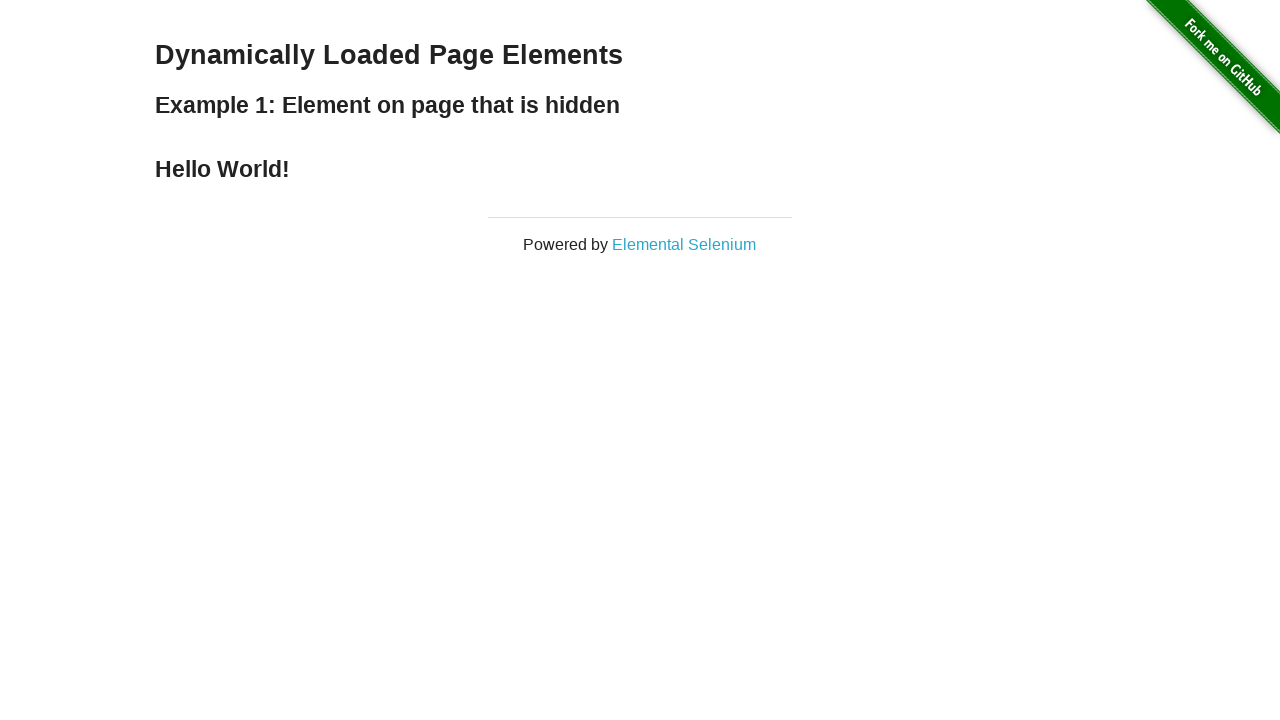